Tests clicking and checking a checkbox from a list, verifying it becomes checked

Starting URL: https://the-internet.herokuapp.com/checkboxes

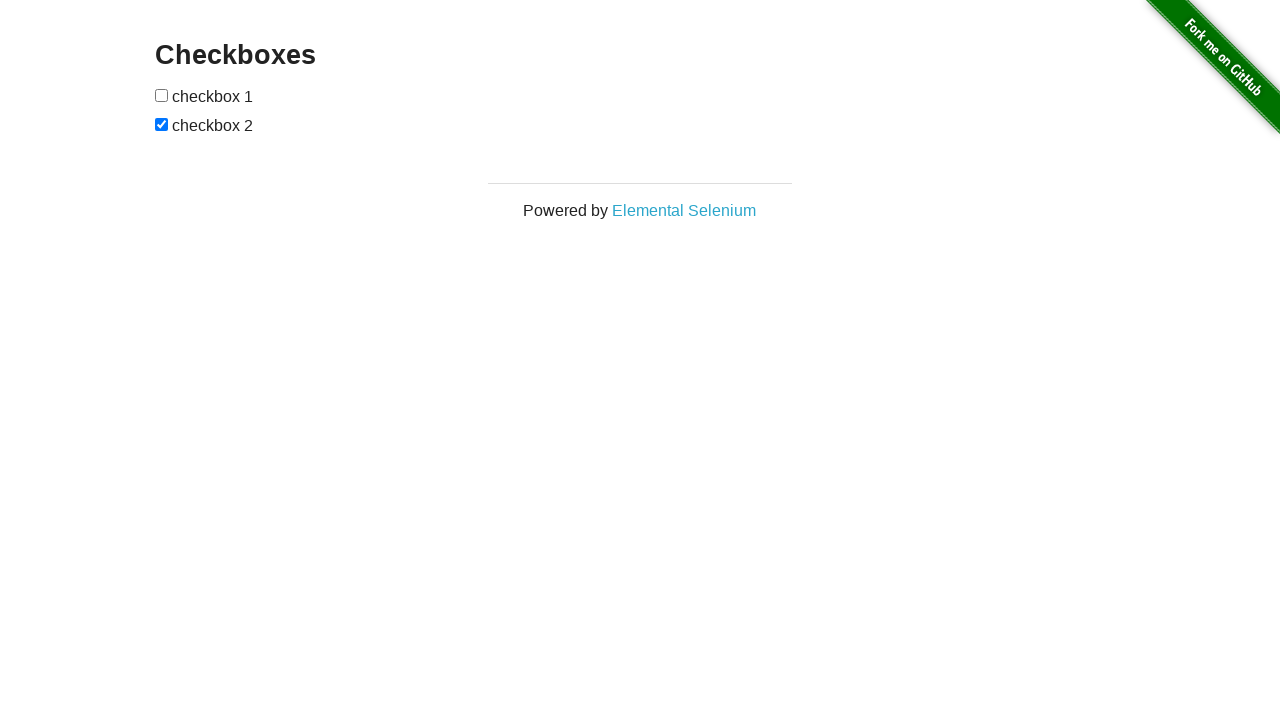

Located the first checkbox from the list
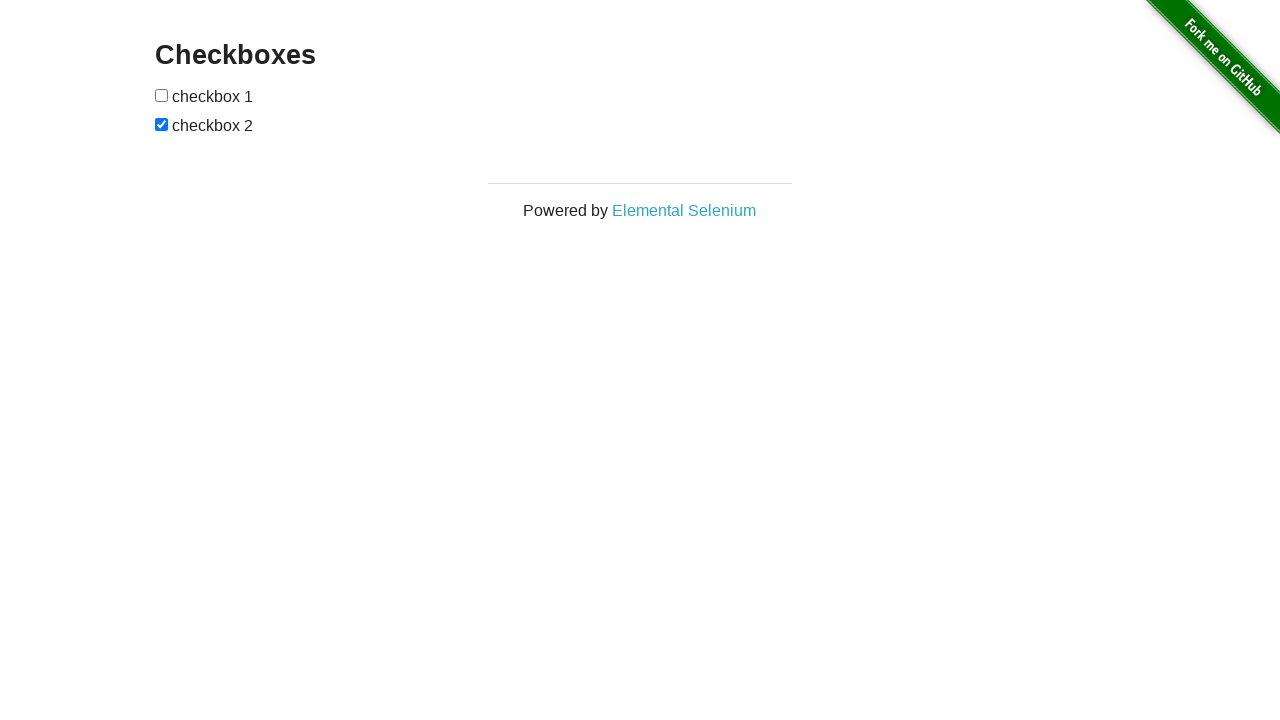

Clicked and checked the first checkbox at (162, 95) on internal:role=checkbox >> nth=0
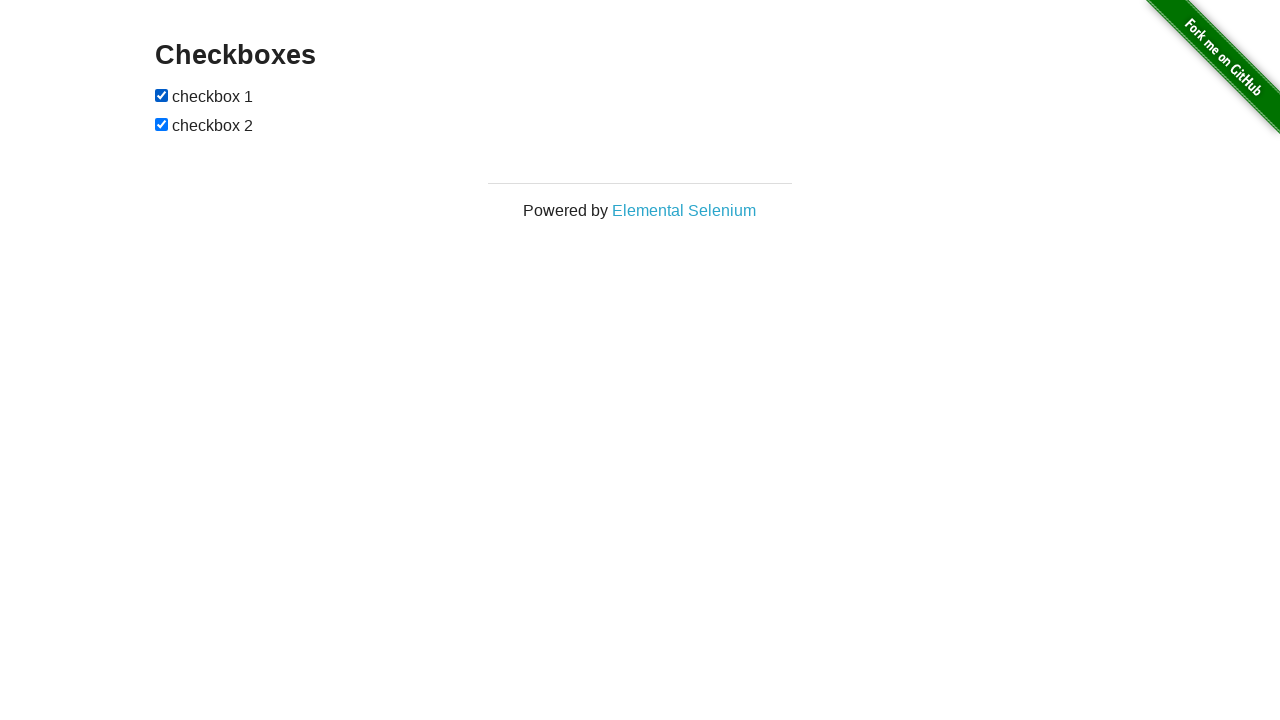

Verified that the checkbox is now checked
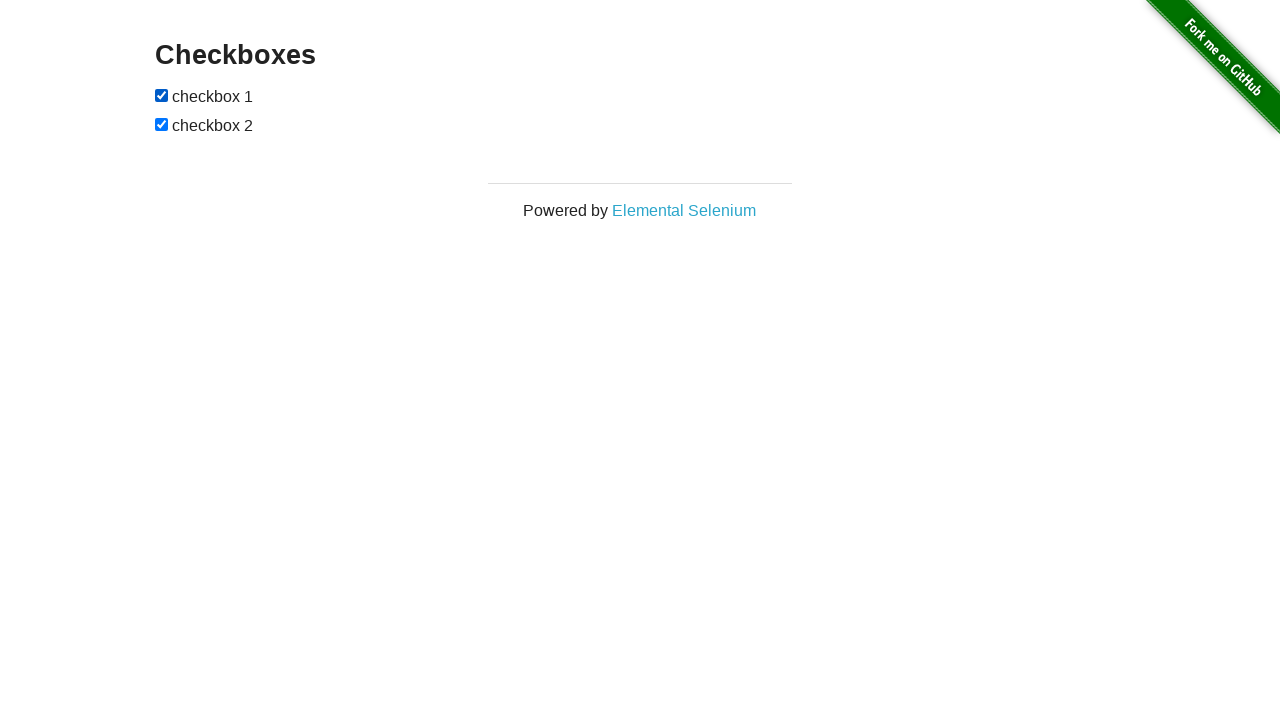

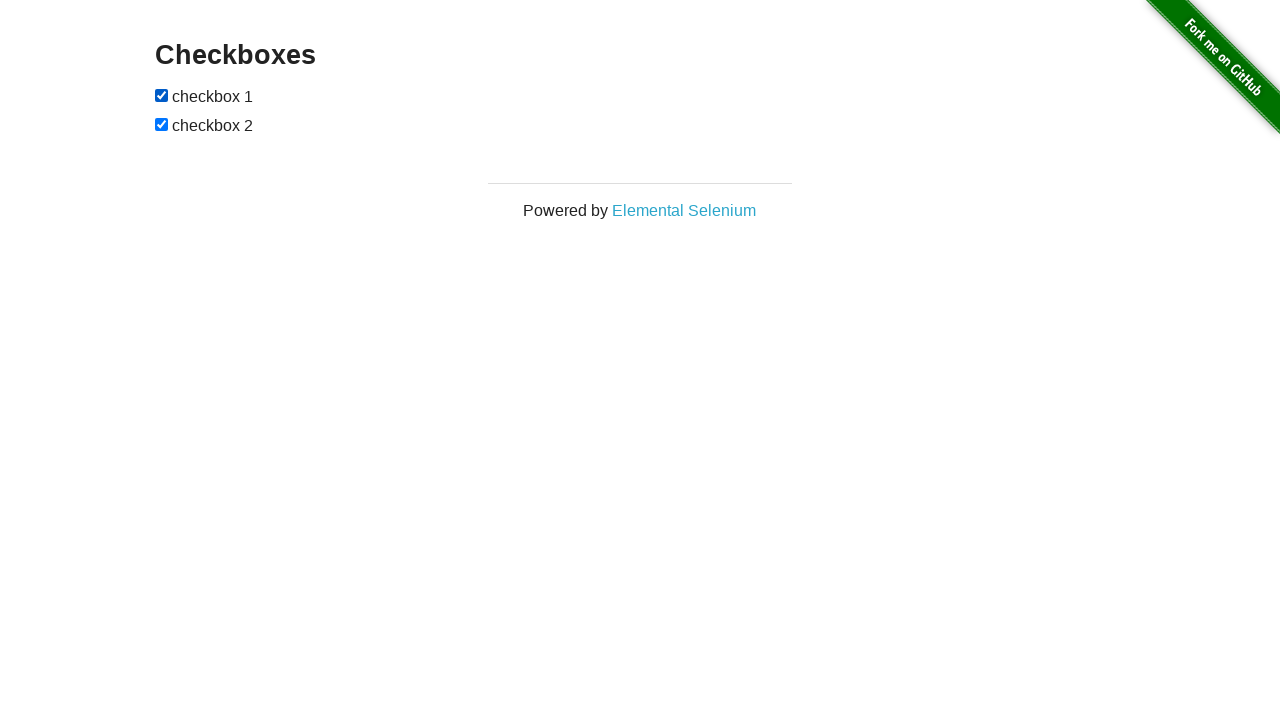